Tests checkbox functionality by ensuring both checkboxes are selected, clicking them if they are not already checked

Starting URL: https://the-internet.herokuapp.com/checkboxes

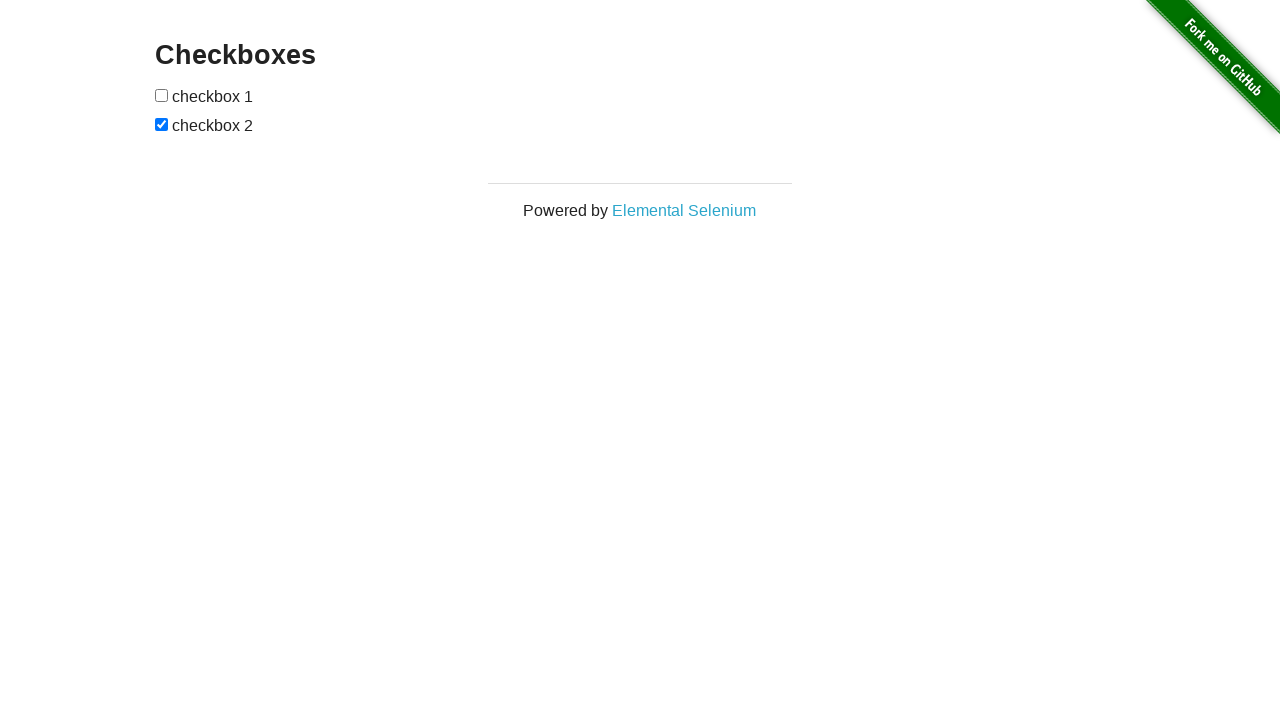

Located first checkbox element
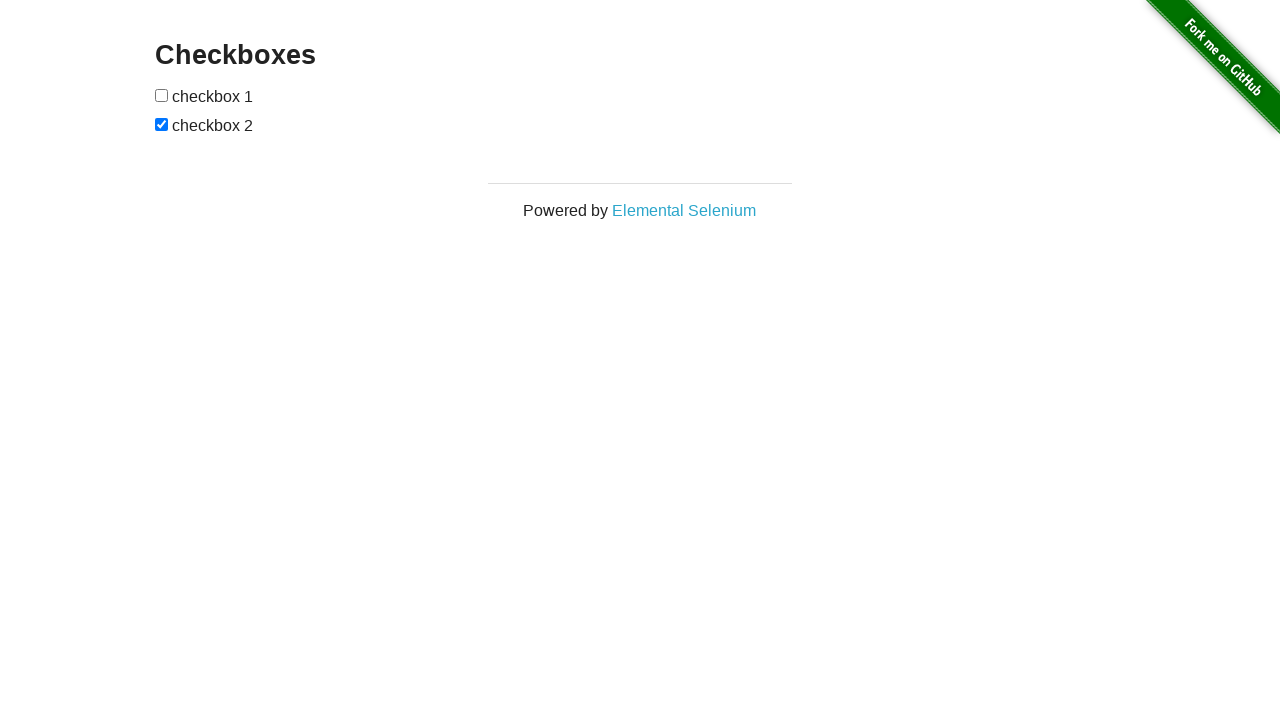

Located second checkbox element
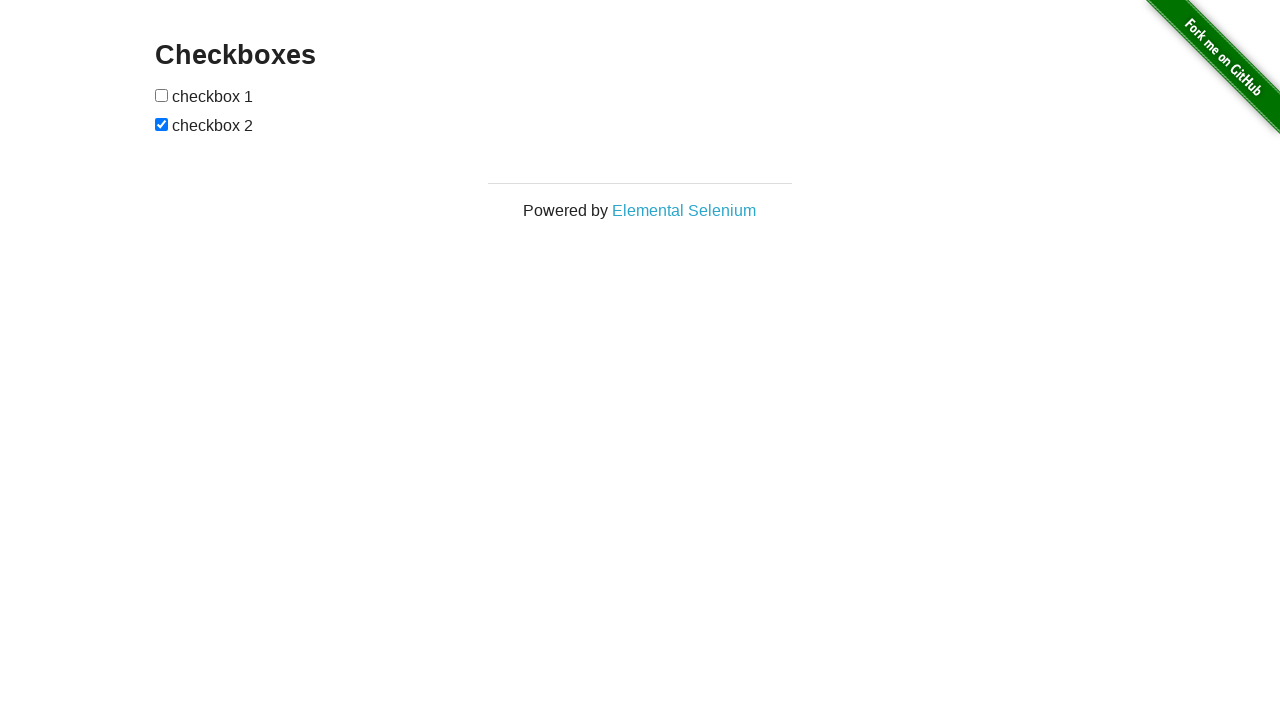

Checked first checkbox state
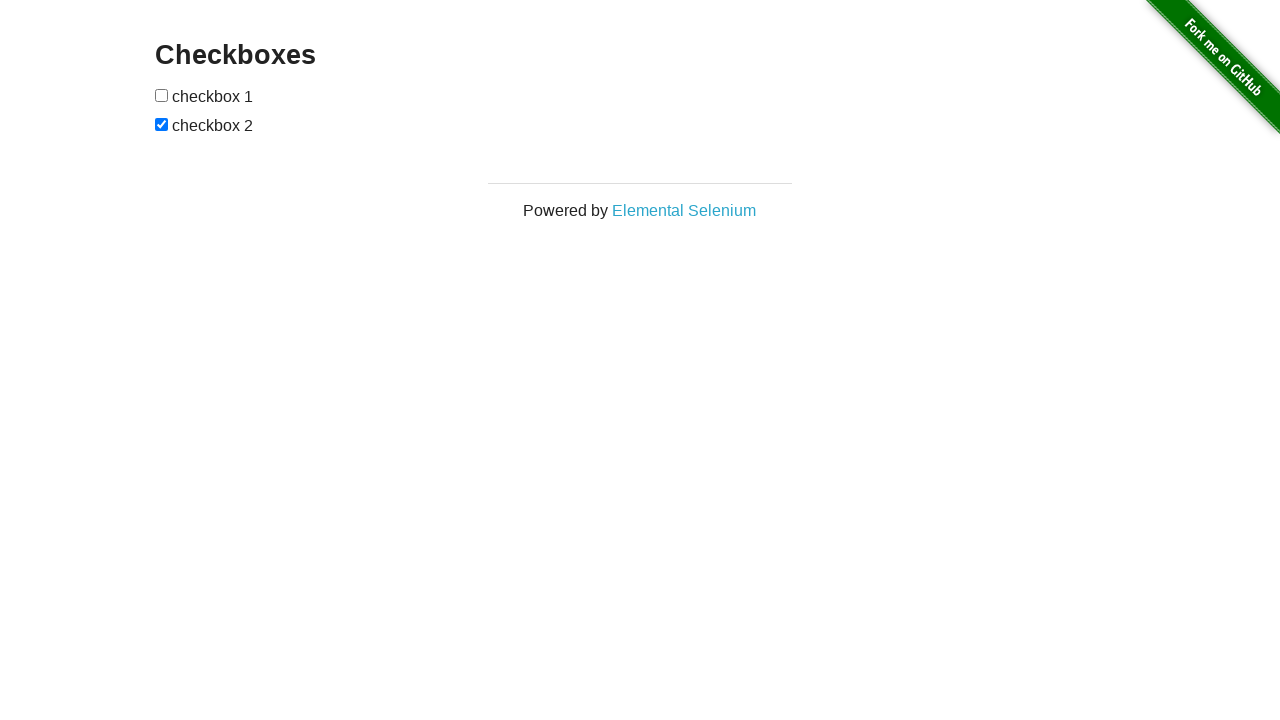

Clicked first checkbox to select it at (162, 95) on xpath=(//*[@type='checkbox'])[1]
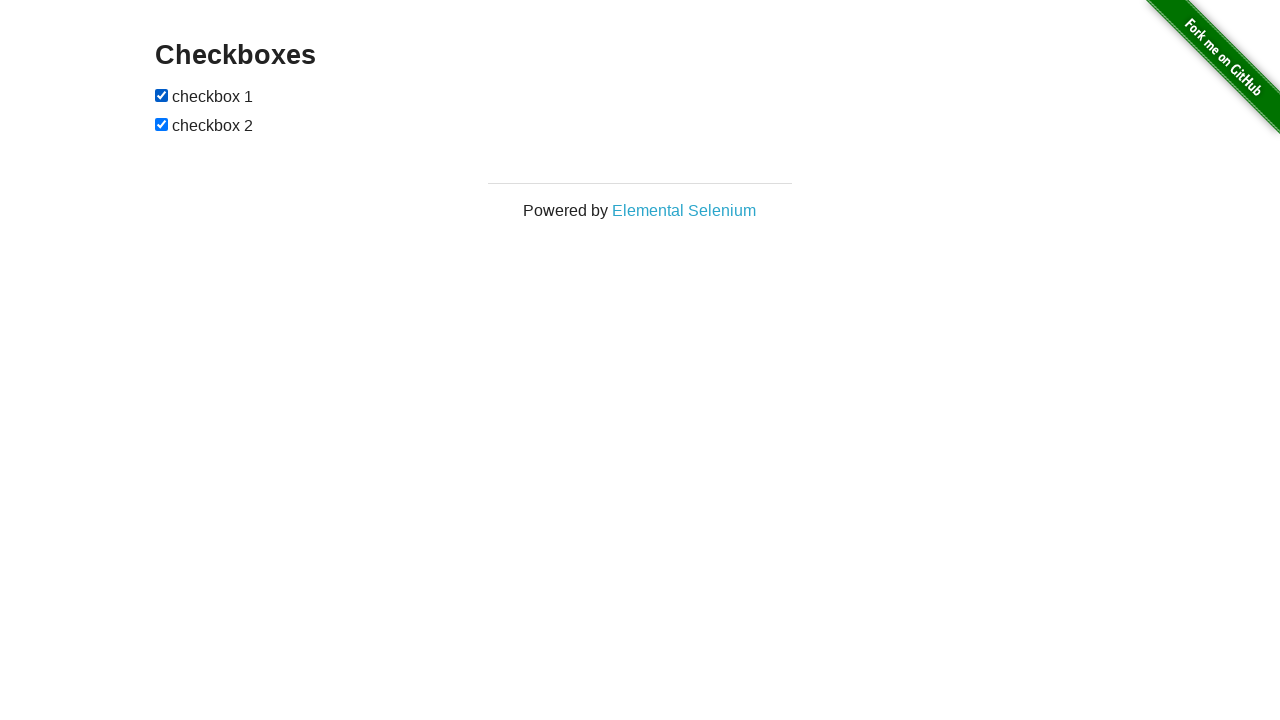

Second checkbox was already checked
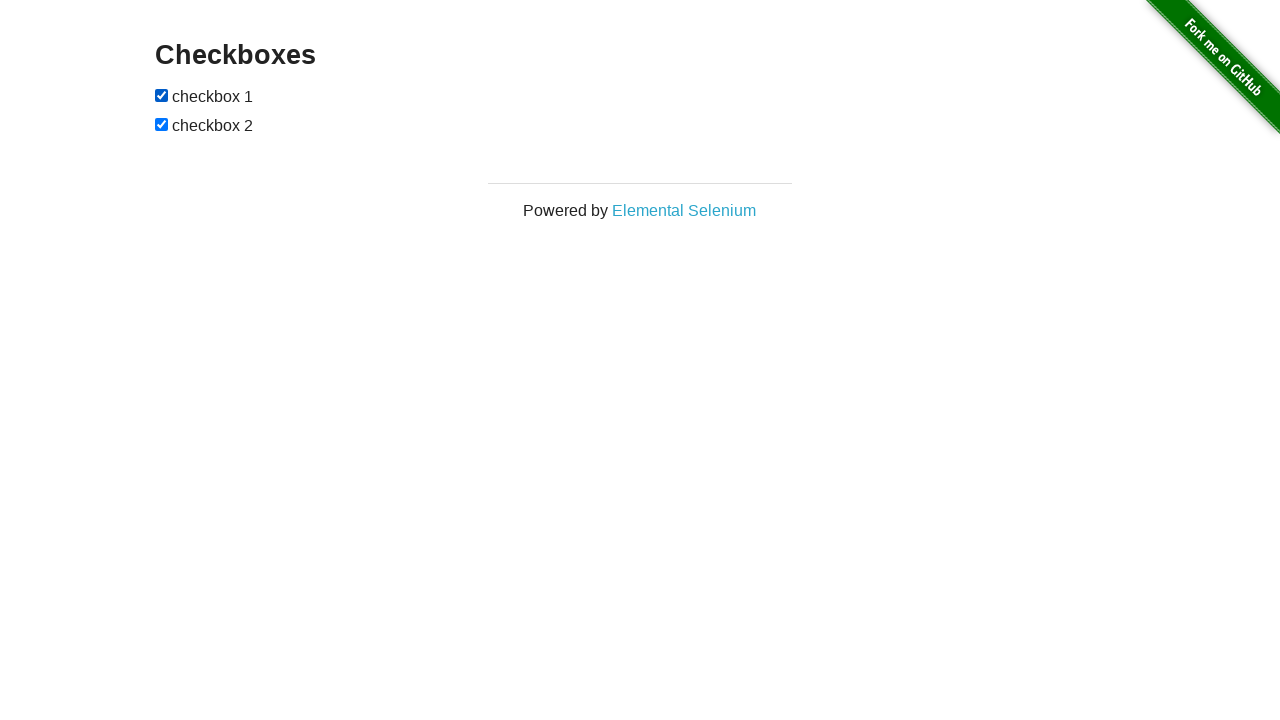

Verified first checkbox is selected
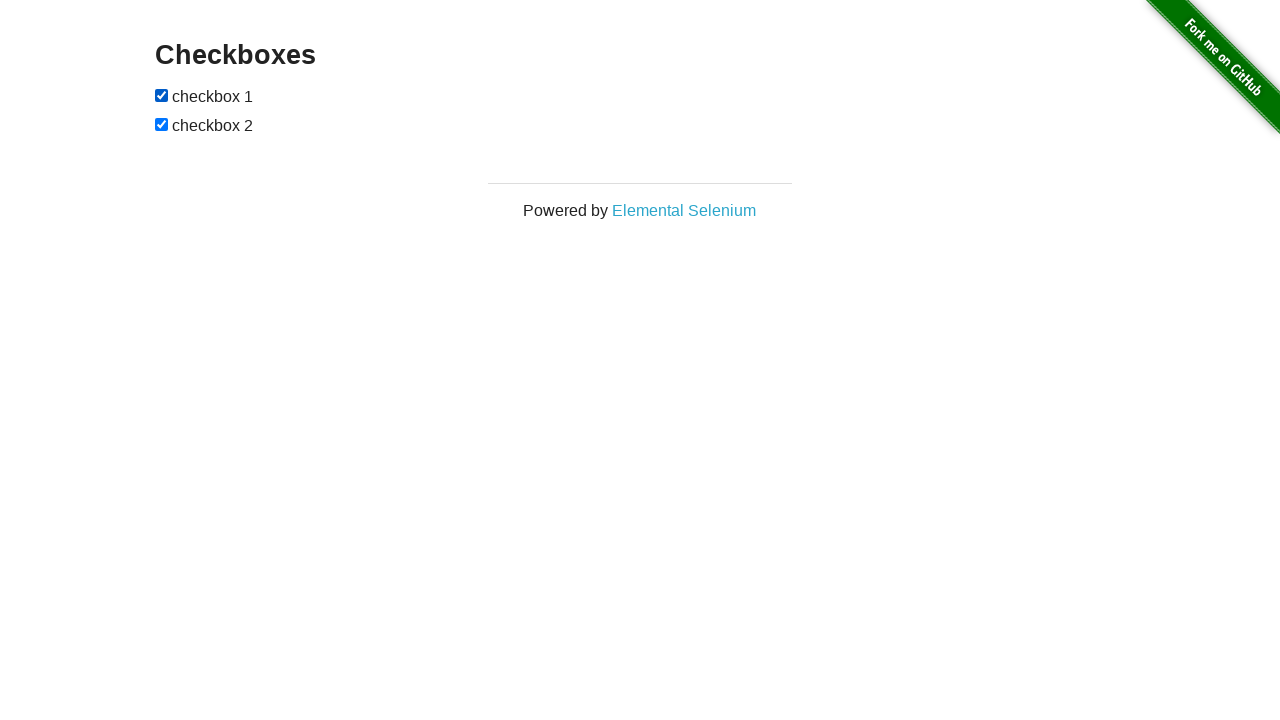

Verified second checkbox is selected
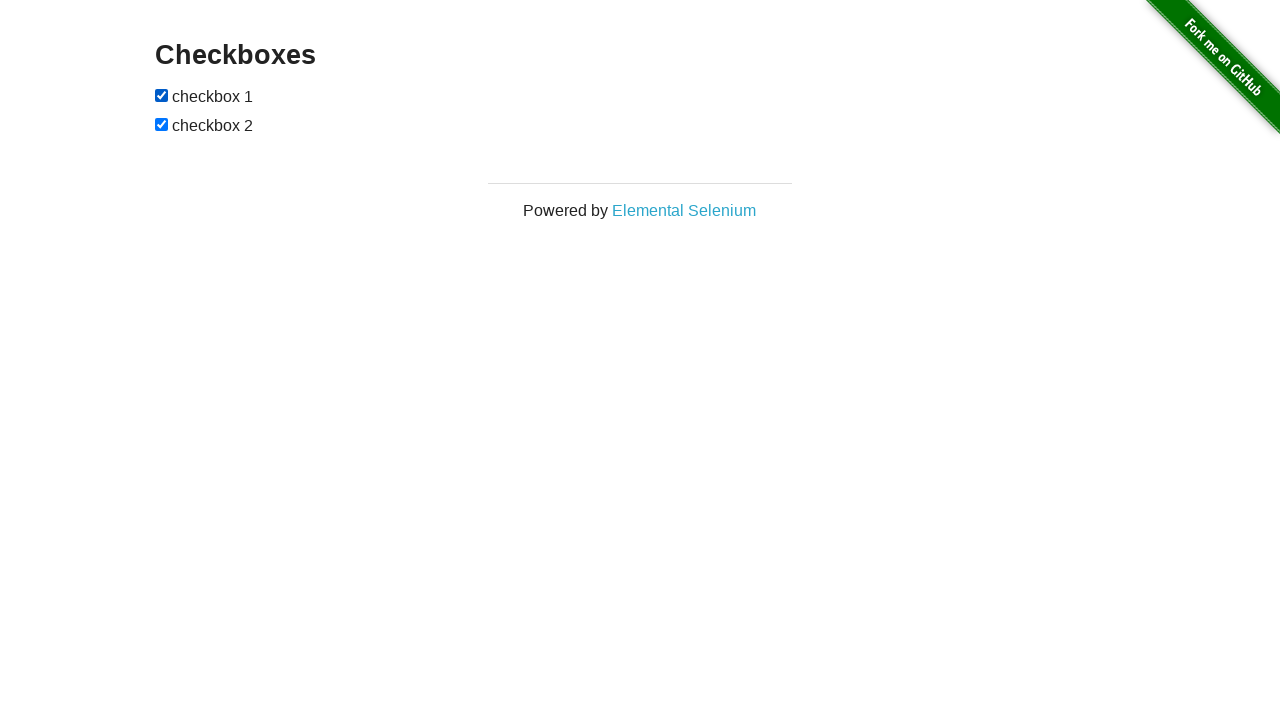

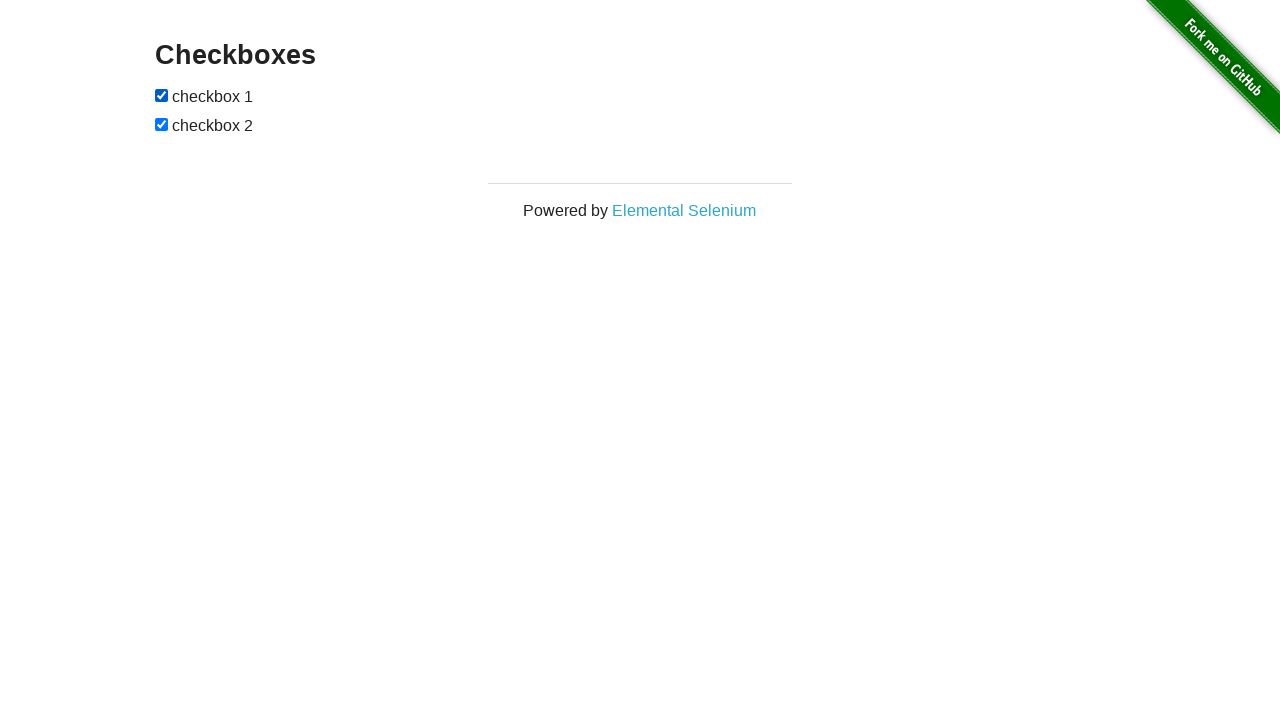